Tests drag and drop functionality by dragging a draggable element and dropping it onto a droppable target element

Starting URL: https://jqueryui.com/resources/demos/droppable/default.html

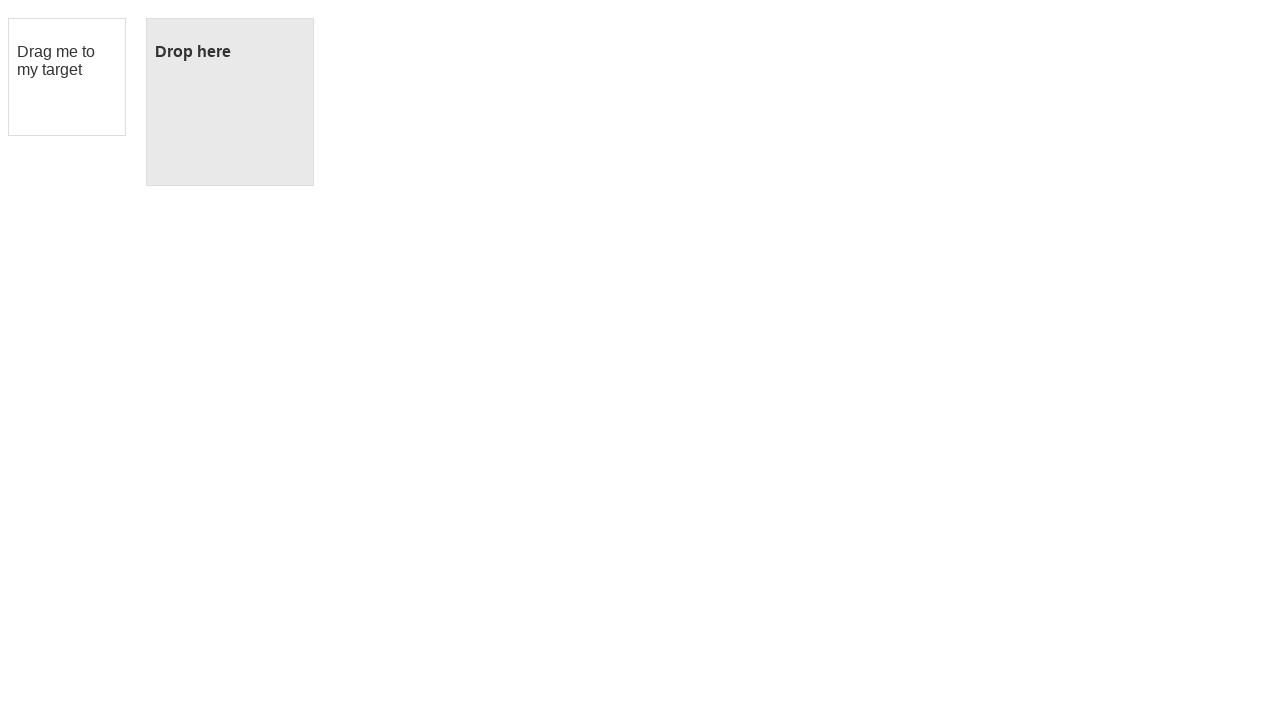

Located the draggable element with id 'draggable'
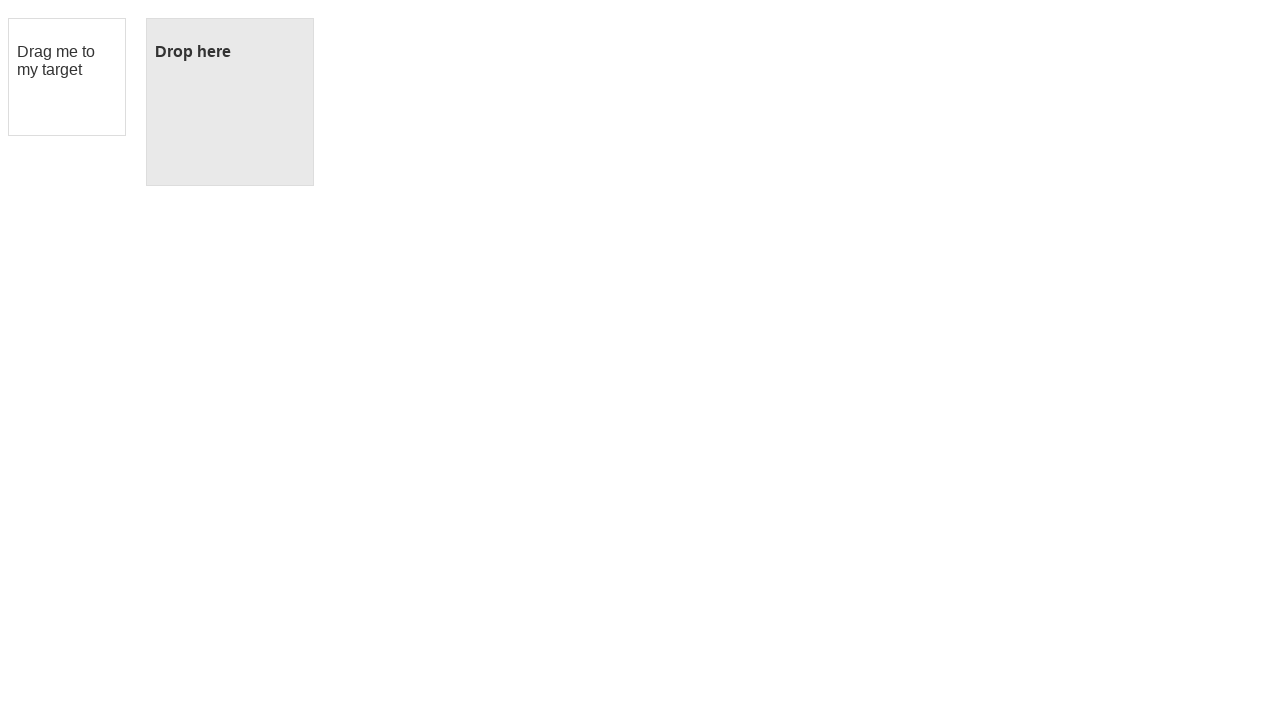

Located the droppable target element with id 'droppable'
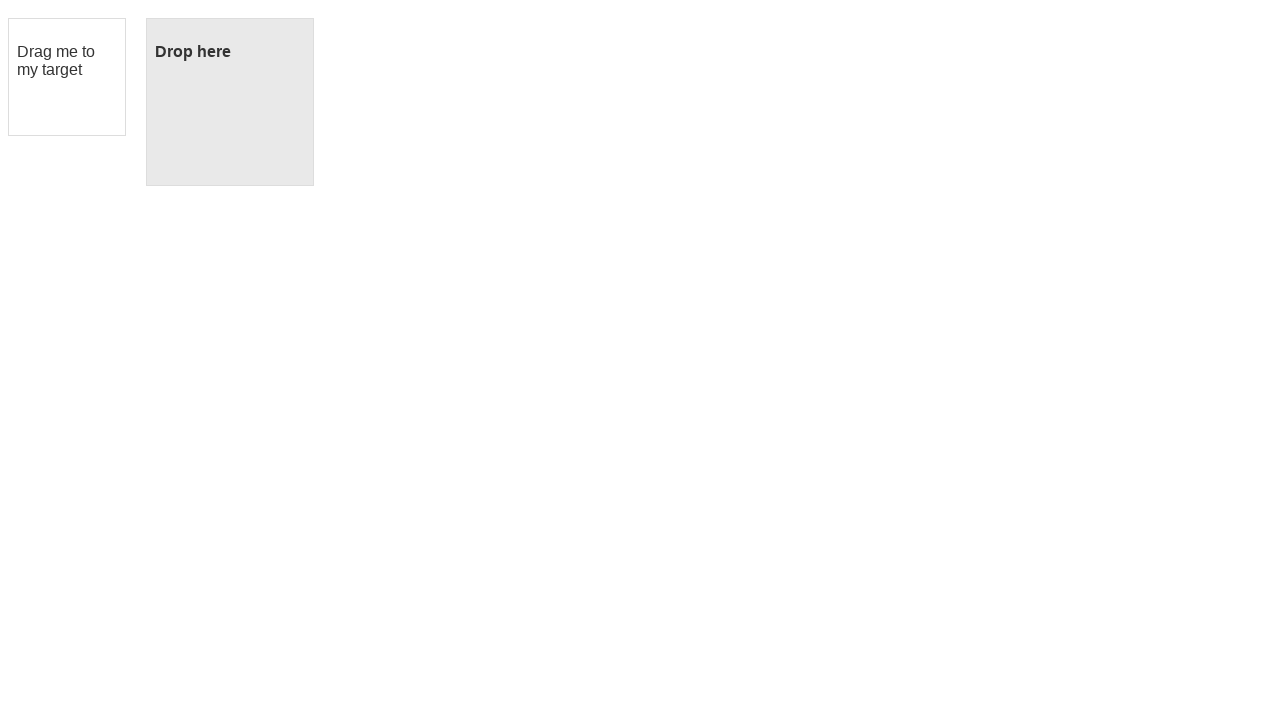

Dragged the draggable element onto the droppable target at (230, 102)
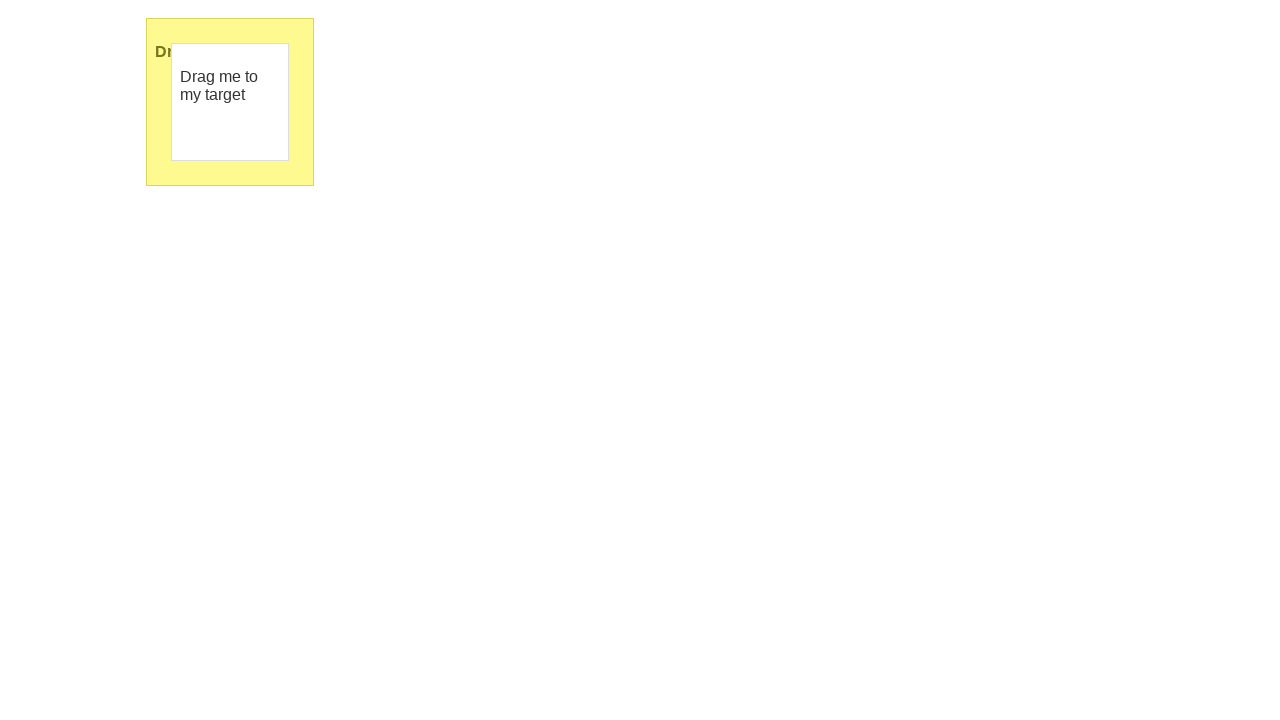

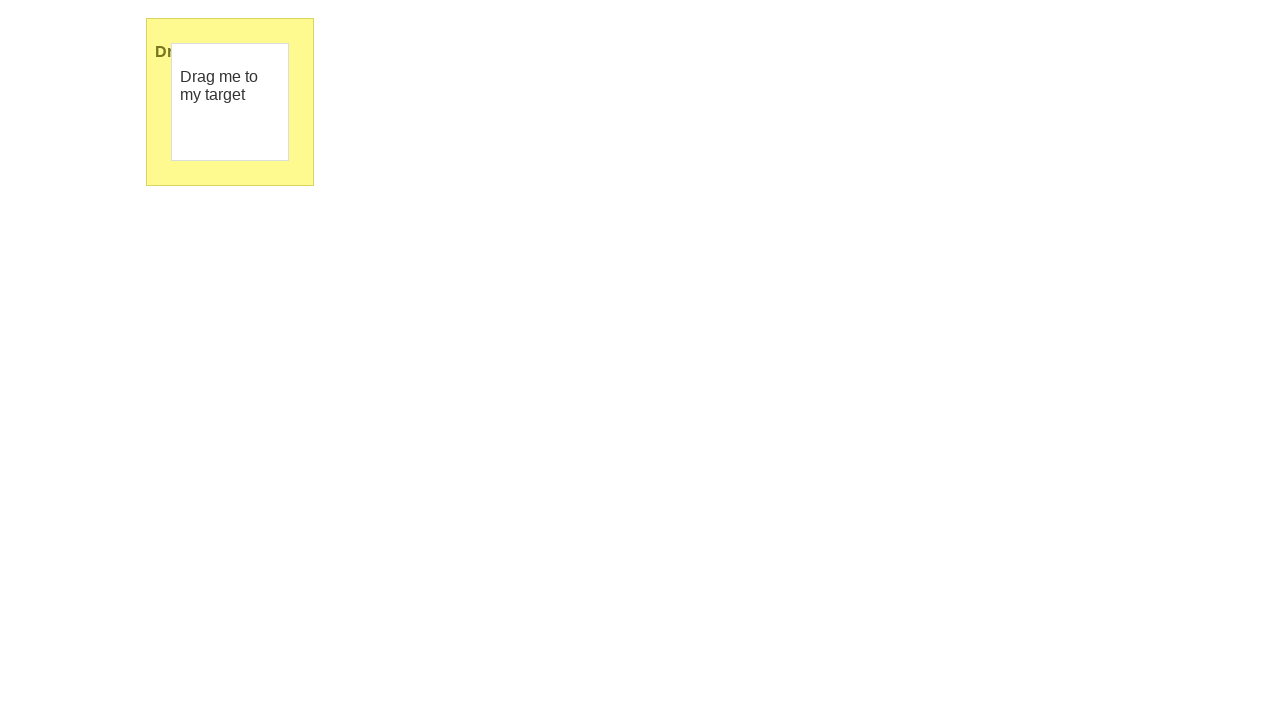